Tests the Bootstrap example checkout form by filling in all billing, shipping, and payment fields (first name, last name, username, email, address, country, state, zip, credit card details) and submitting the form.

Starting URL: https://getbootstrap.com/docs/4.0/examples/checkout/

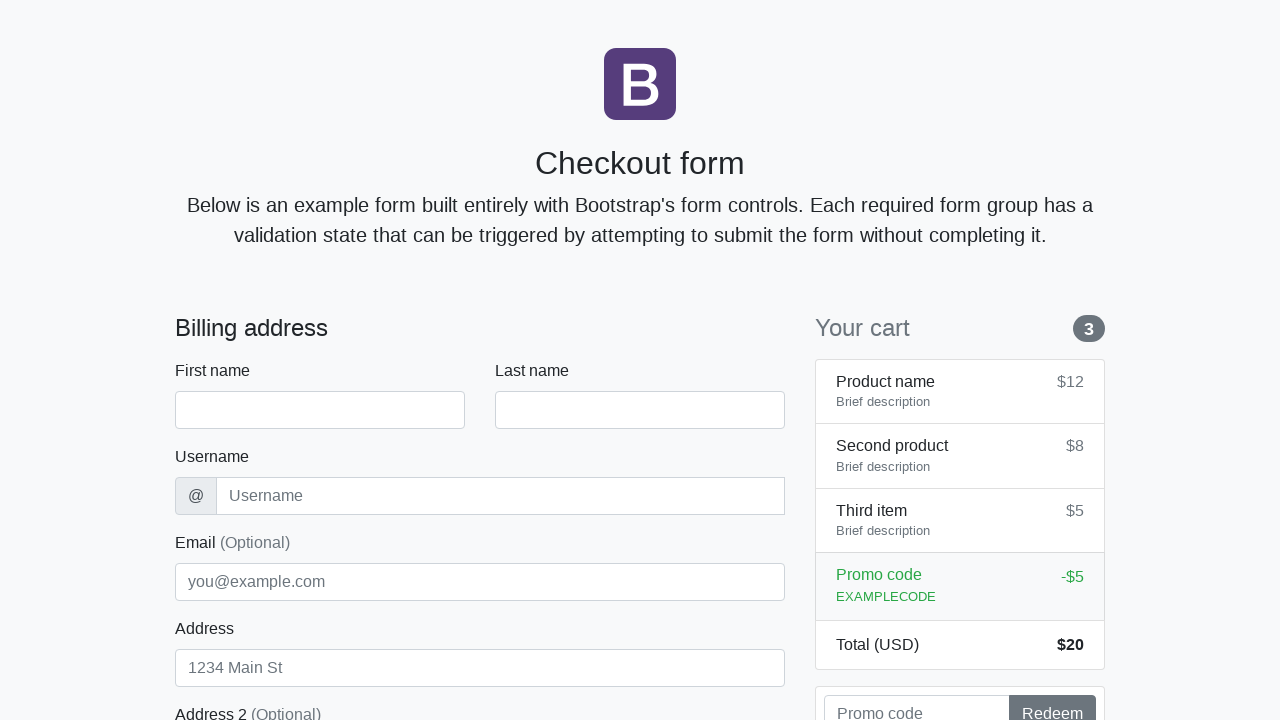

Waited for checkout form to load - first name field visible
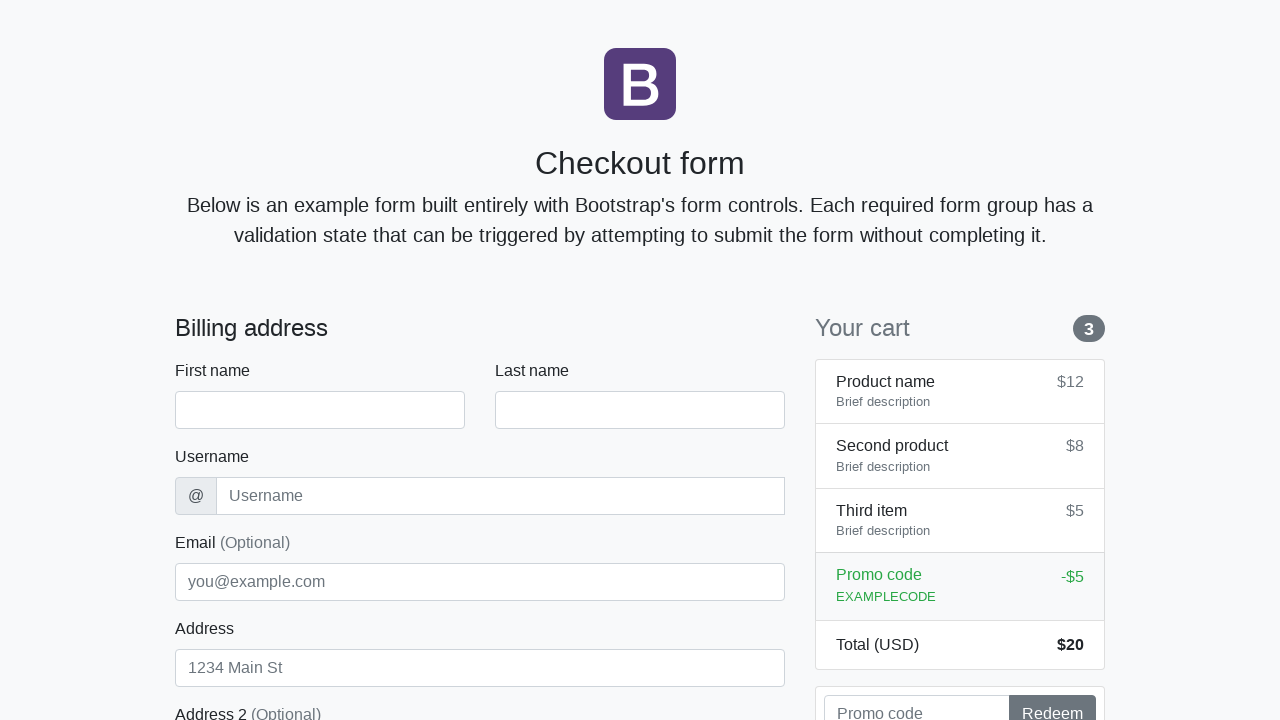

Filled first name field with 'Marcus' on #firstName
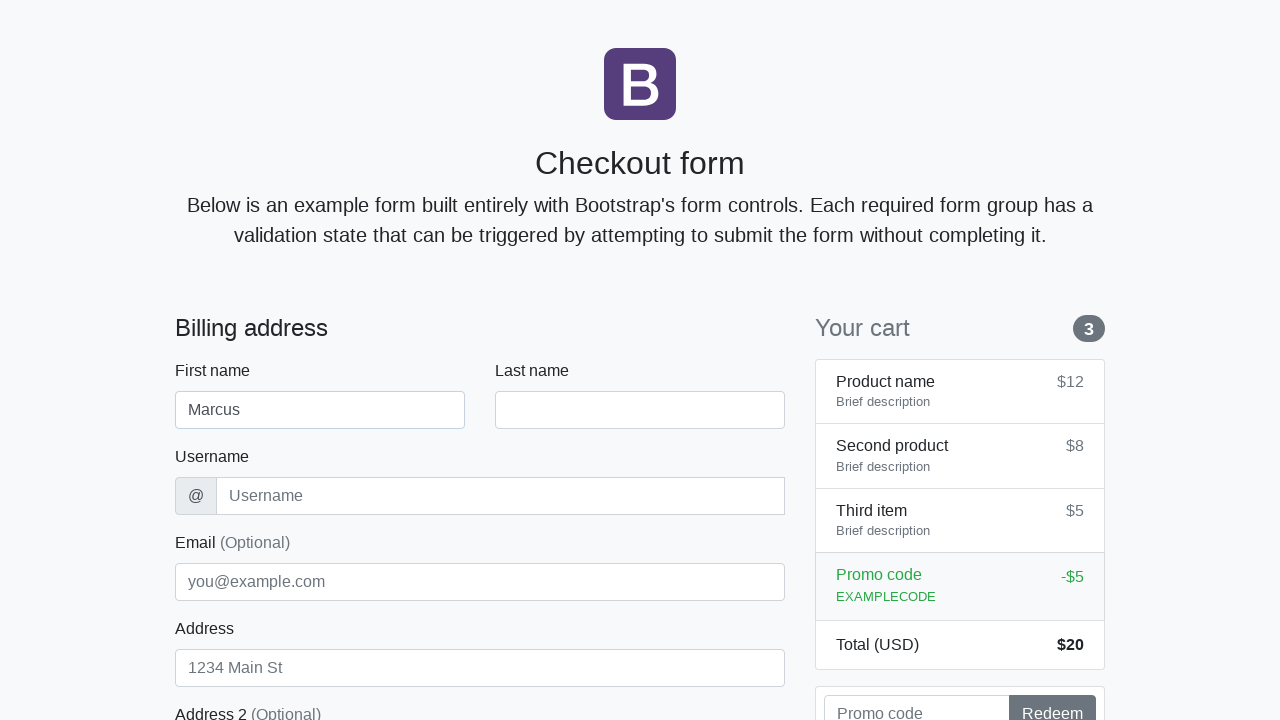

Filled last name field with 'Chen' on #lastName
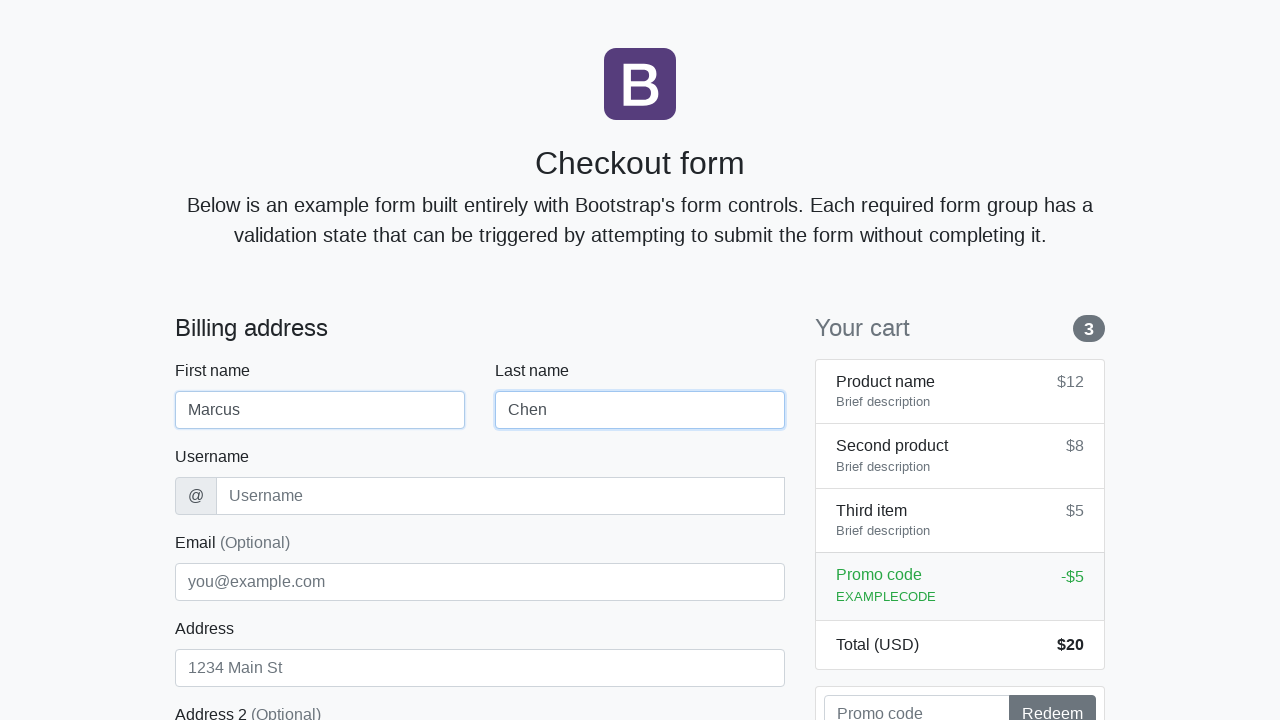

Filled username field with 'marcuschen42' on #username
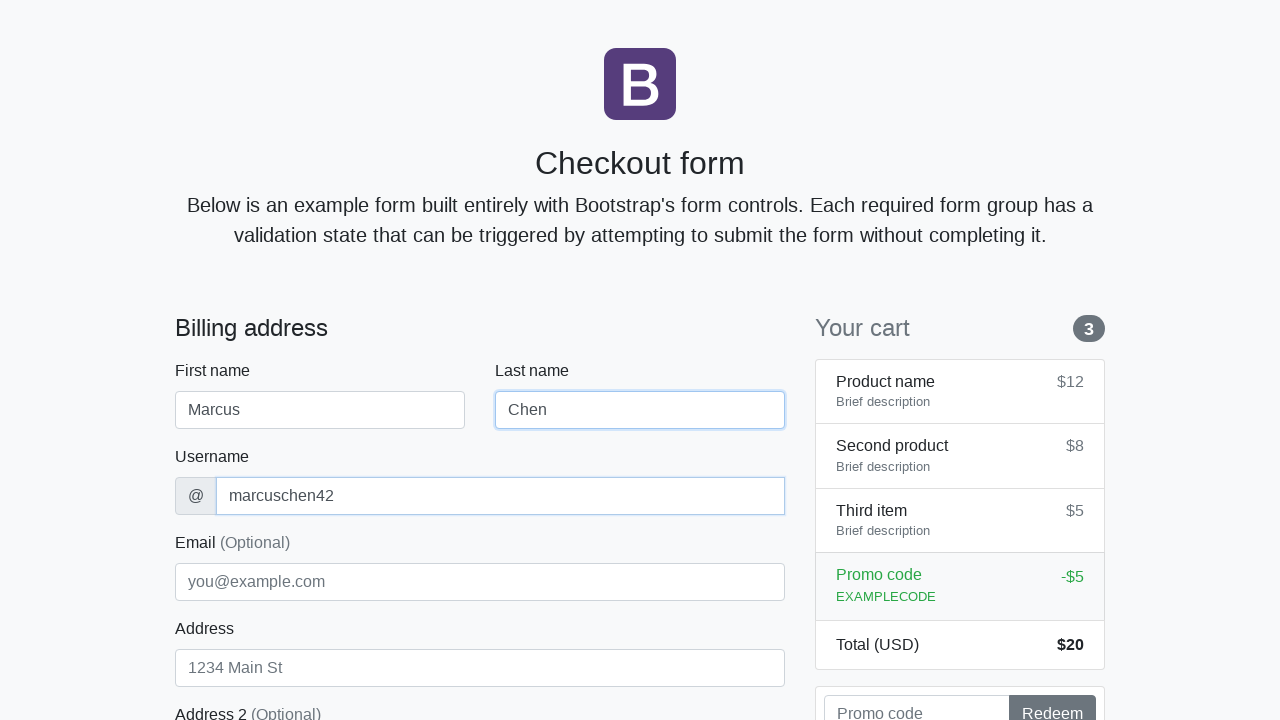

Filled address field with '123 Oak Avenue' on #address
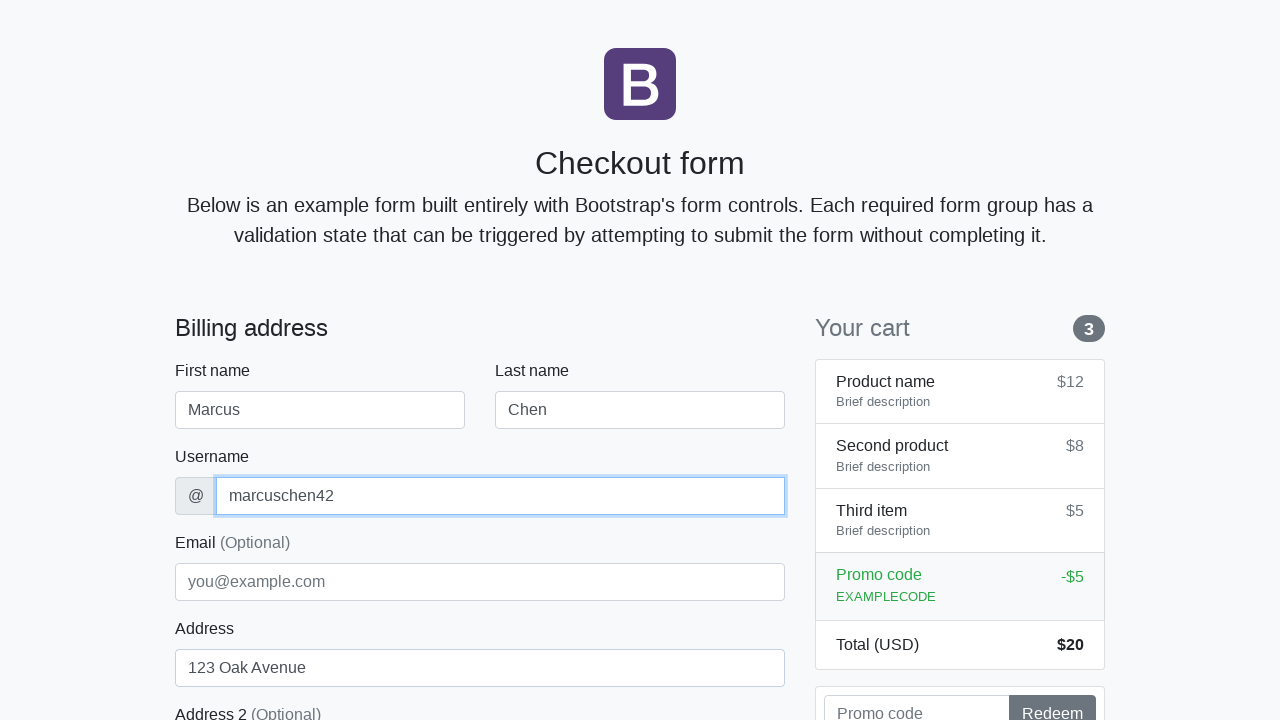

Filled email field with 'marcus.chen@example.com' on #email
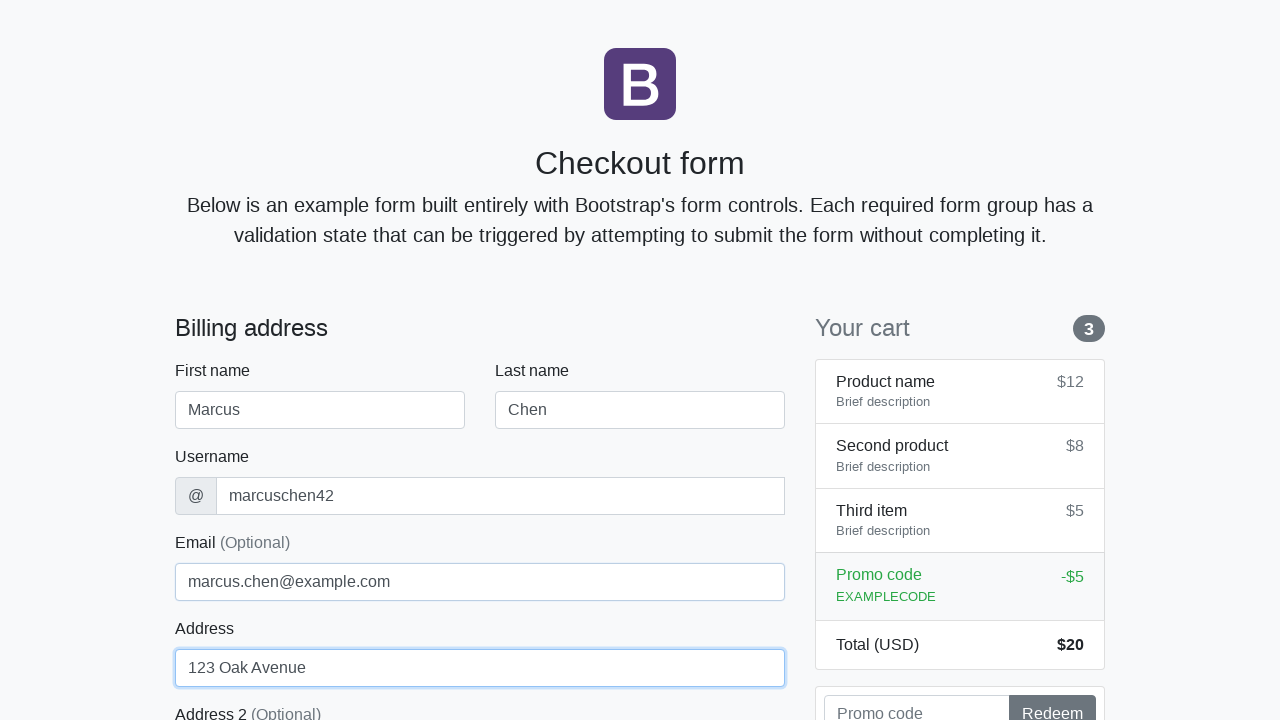

Selected 'United States' from country dropdown on #country
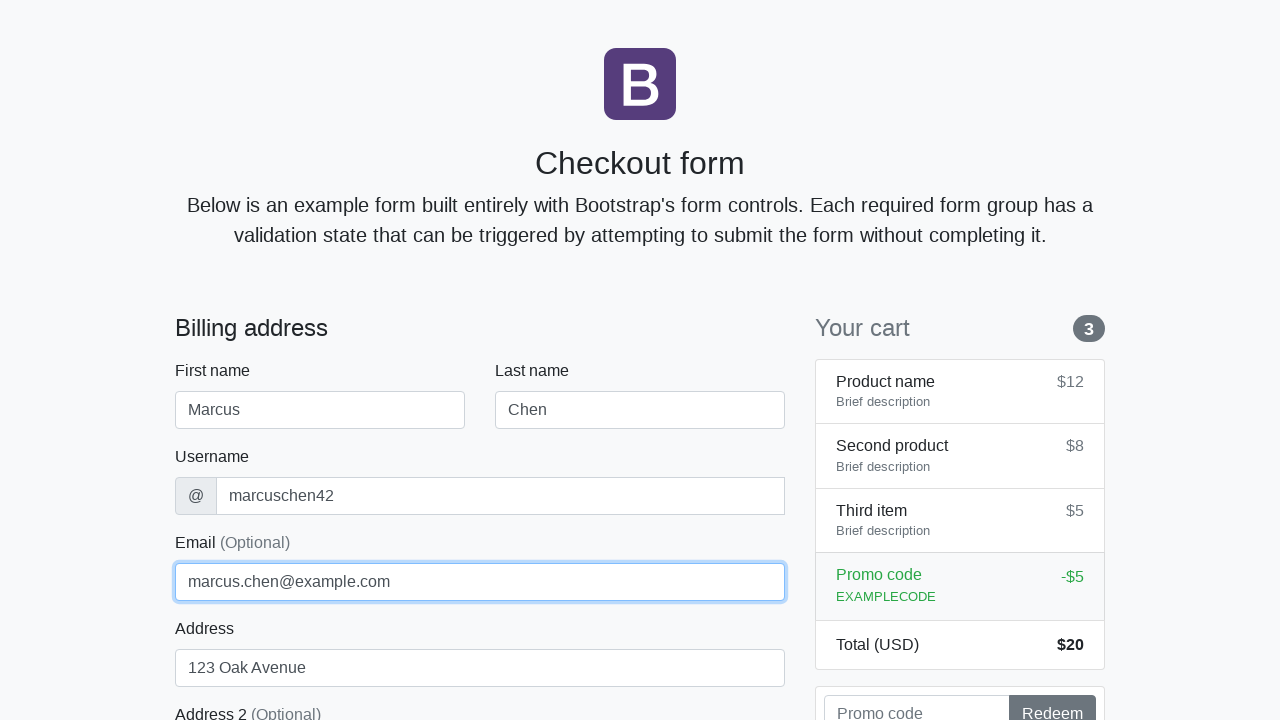

Selected 'California' from state dropdown on #state
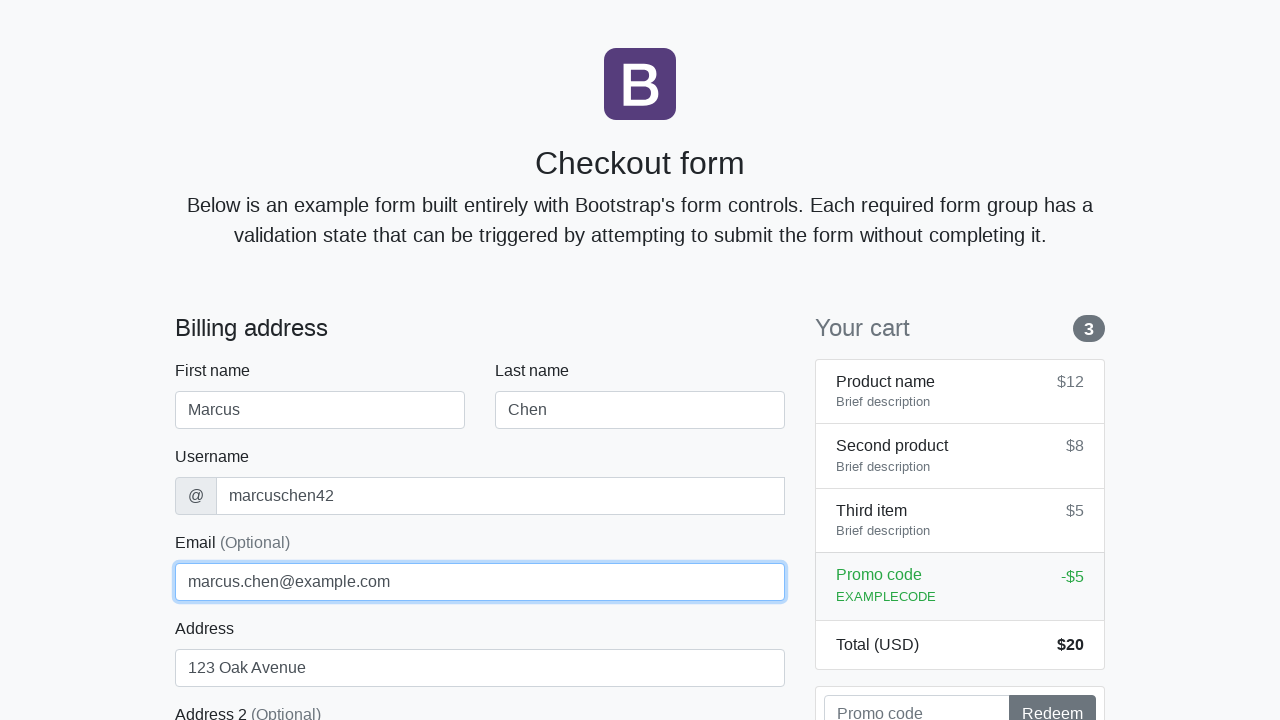

Filled zip code field with '94105' on #zip
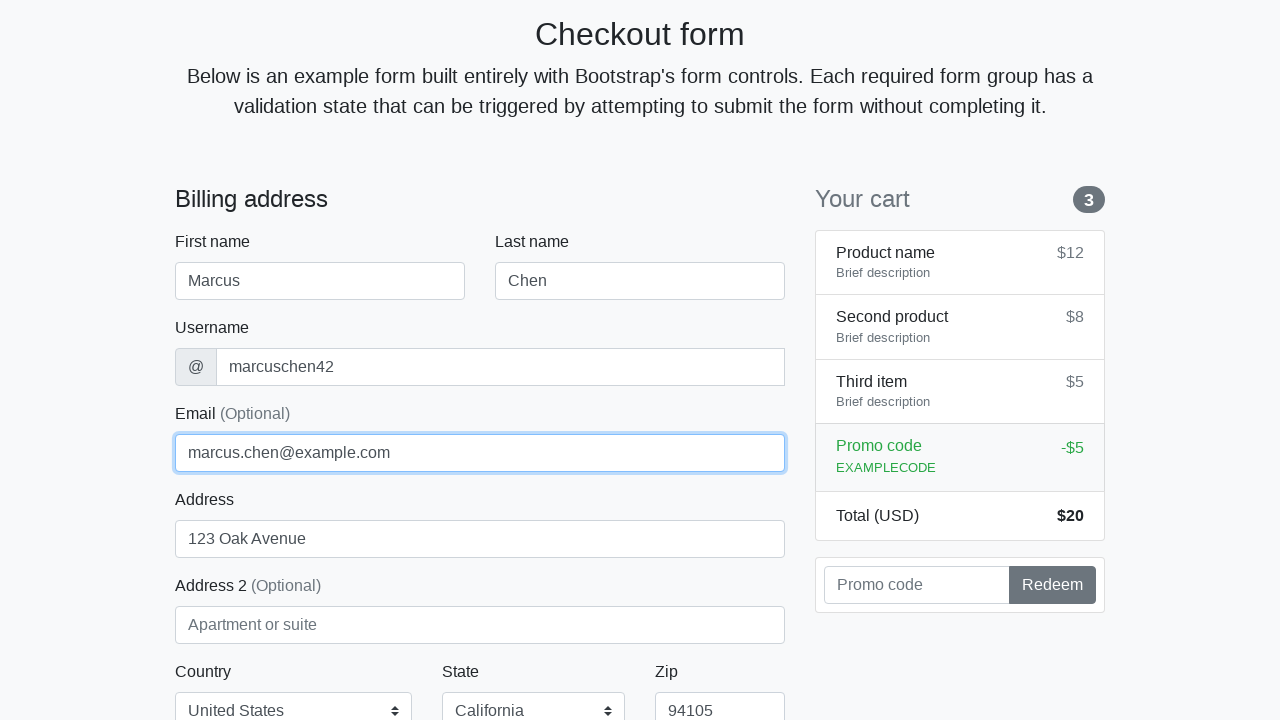

Filled credit card name field with 'Marcus Chen' on #cc-name
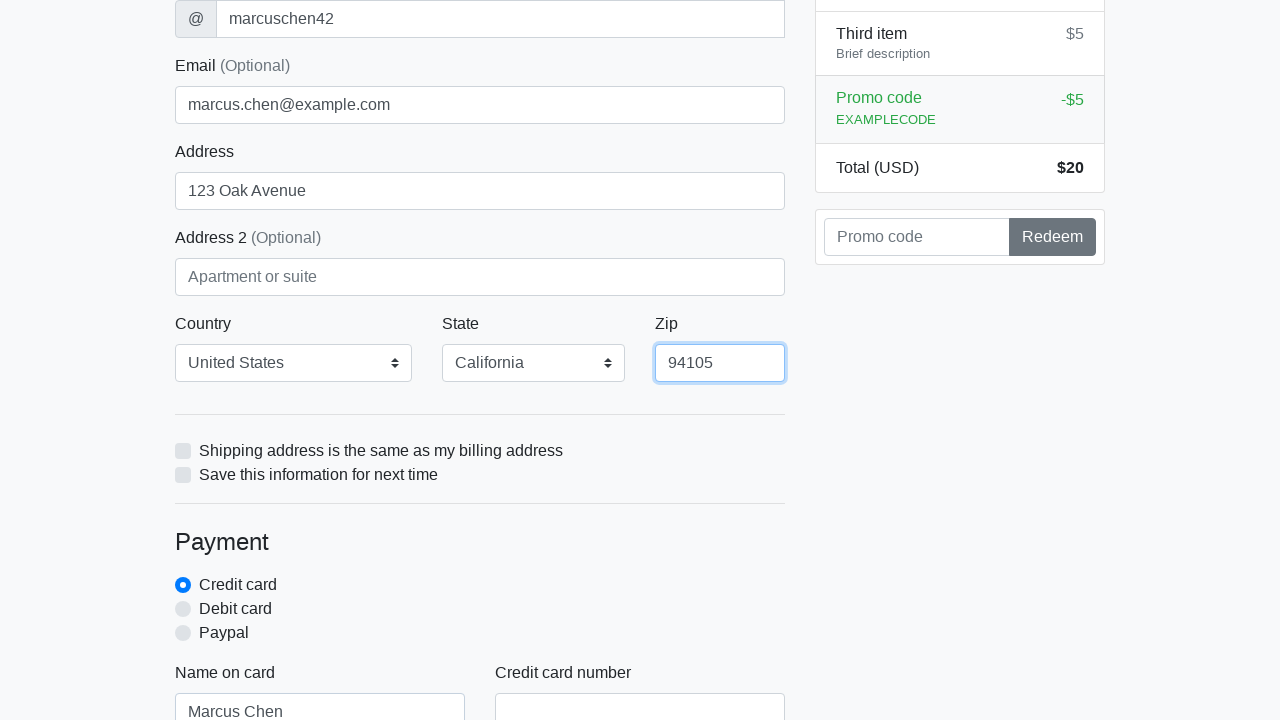

Filled credit card number field with '4532015112830366' on #cc-number
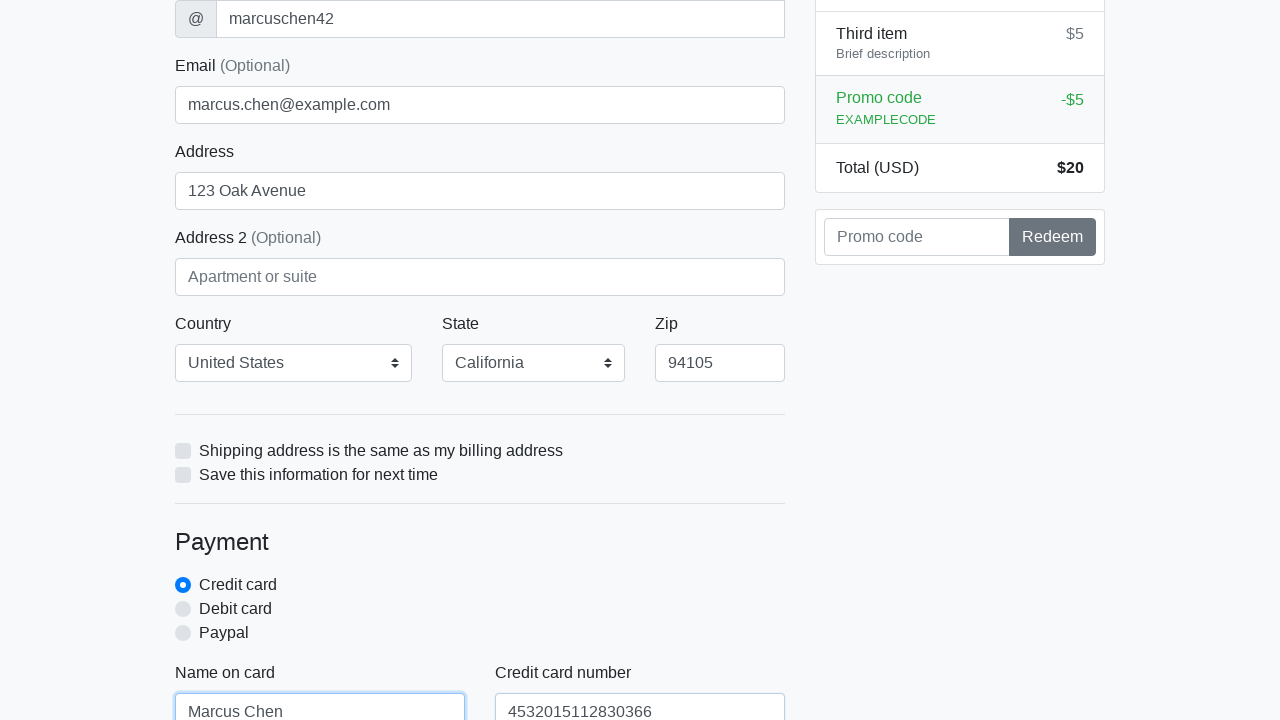

Filled credit card expiration field with '12/2025' on #cc-expiration
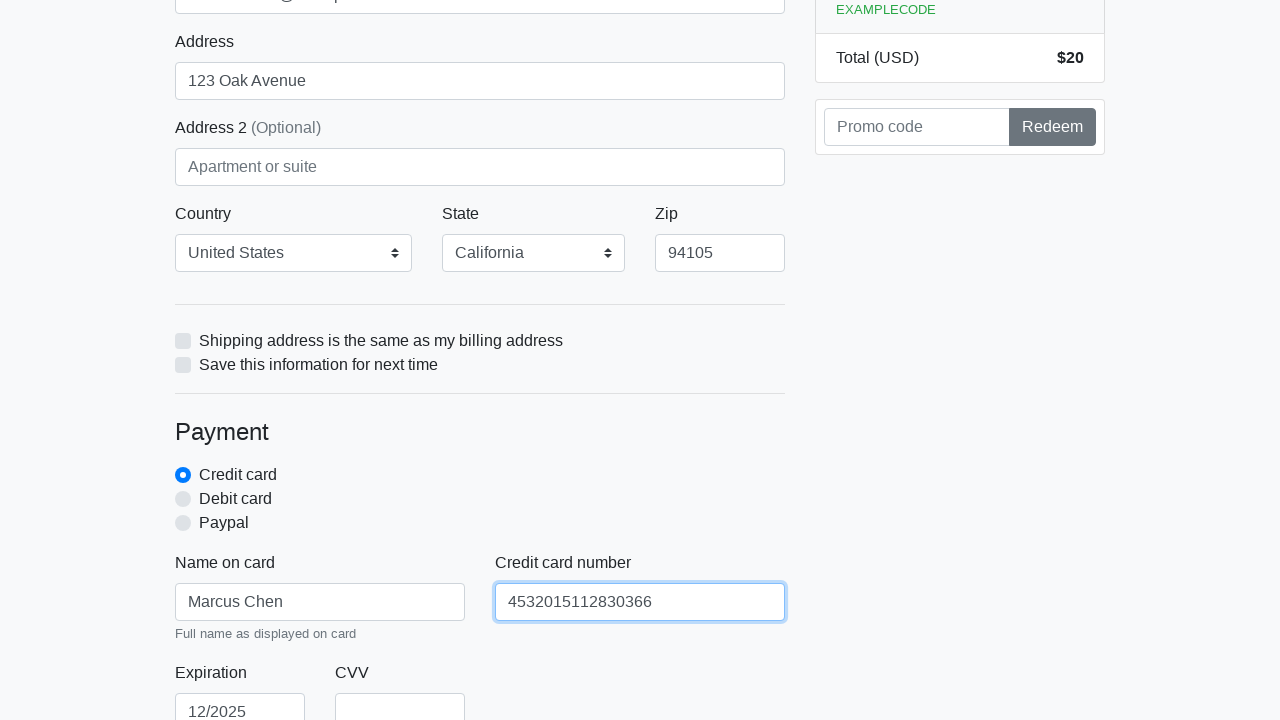

Filled credit card CVV field with '123' on #cc-cvv
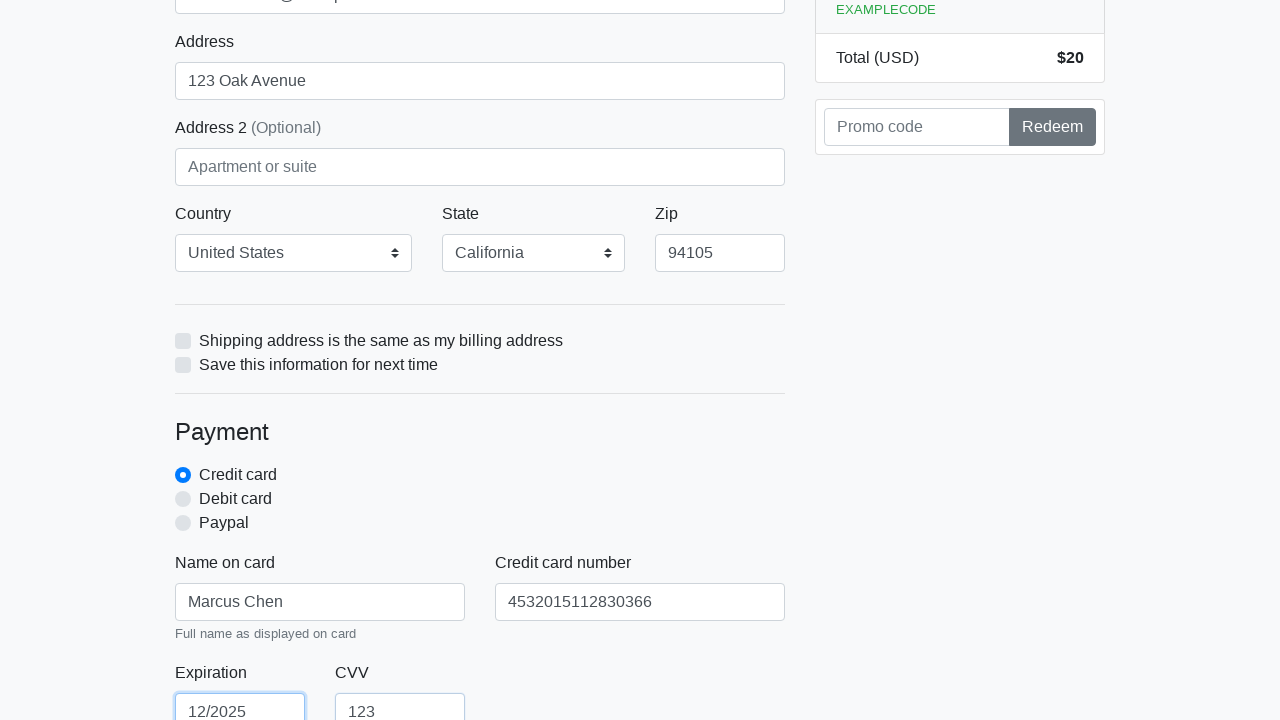

Clicked submit button to complete checkout at (480, 500) on xpath=/html/body/div/div[2]/div[2]/form/button
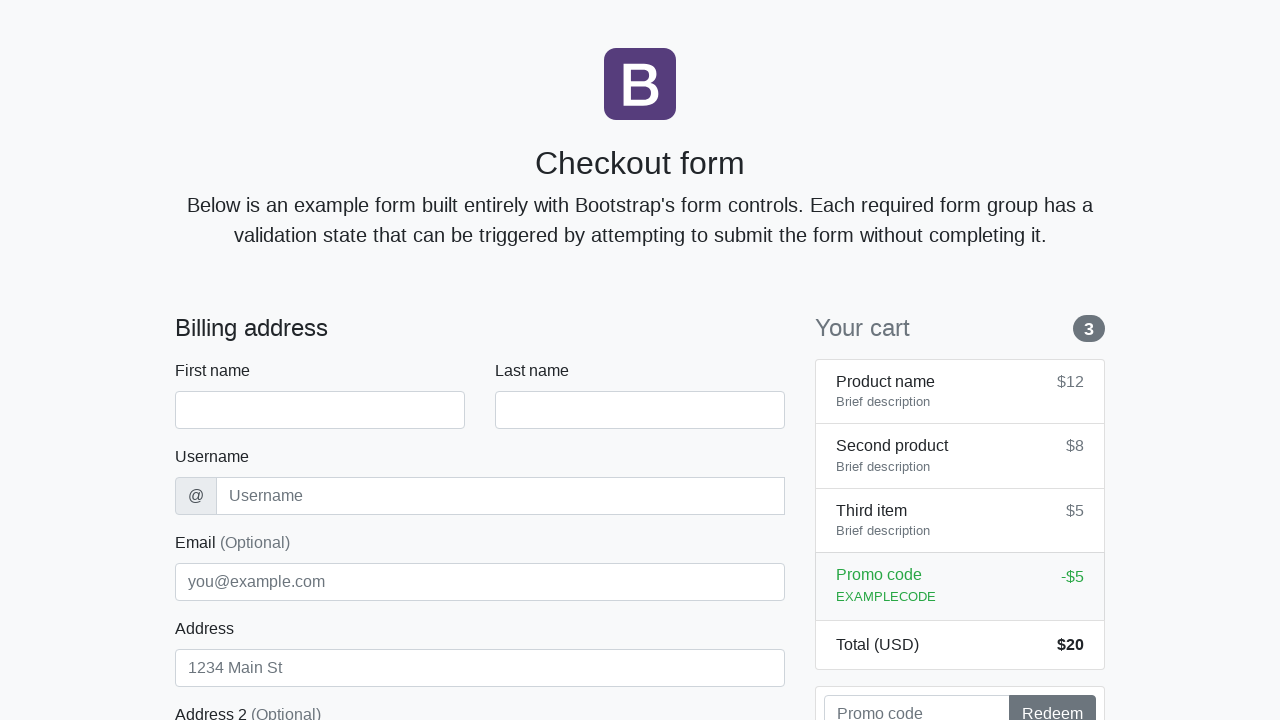

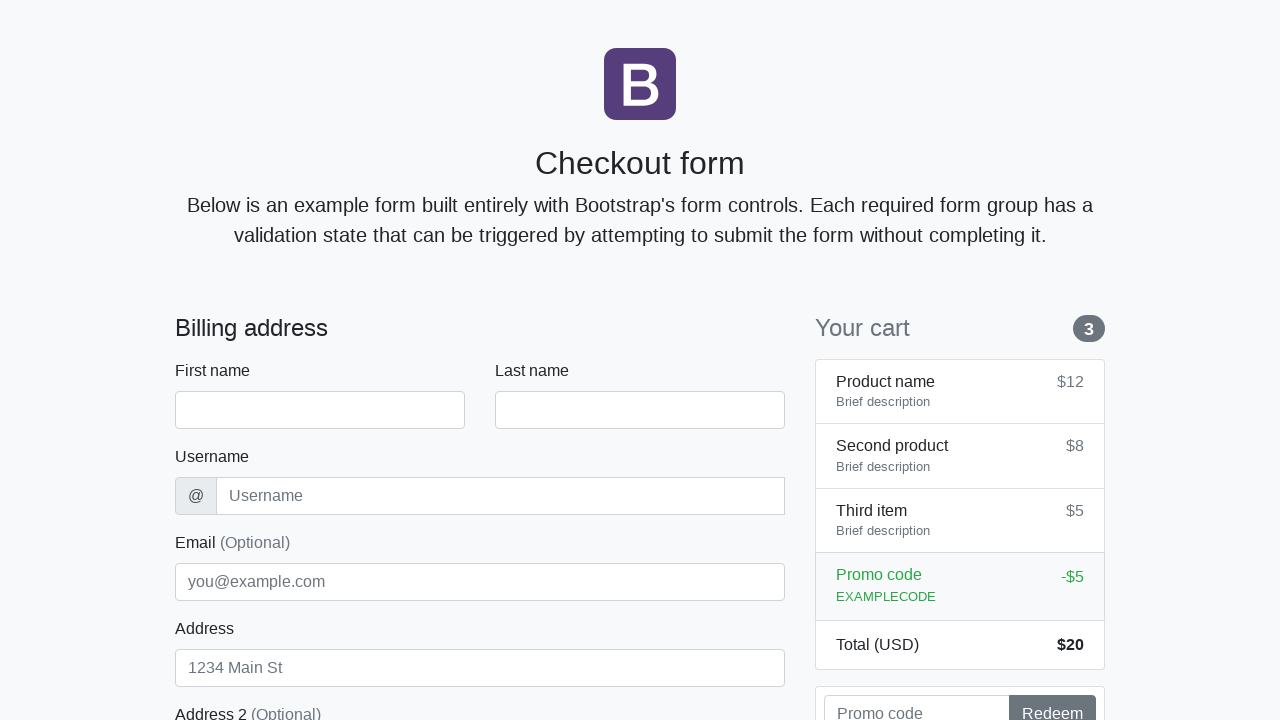